Tests checkbox and radio button selection on web form

Starting URL: https://www.selenium.dev/selenium/web/web-form.html

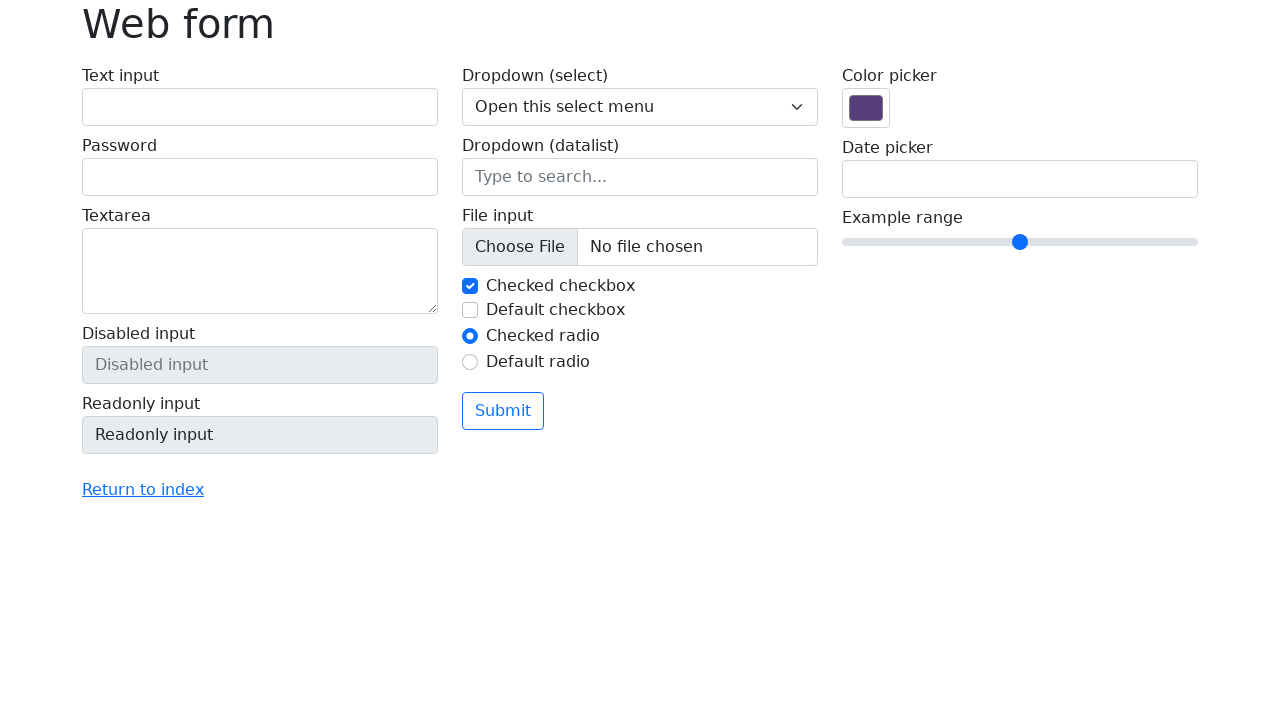

Clicked checkbox 2 at (470, 310) on #my-check-2
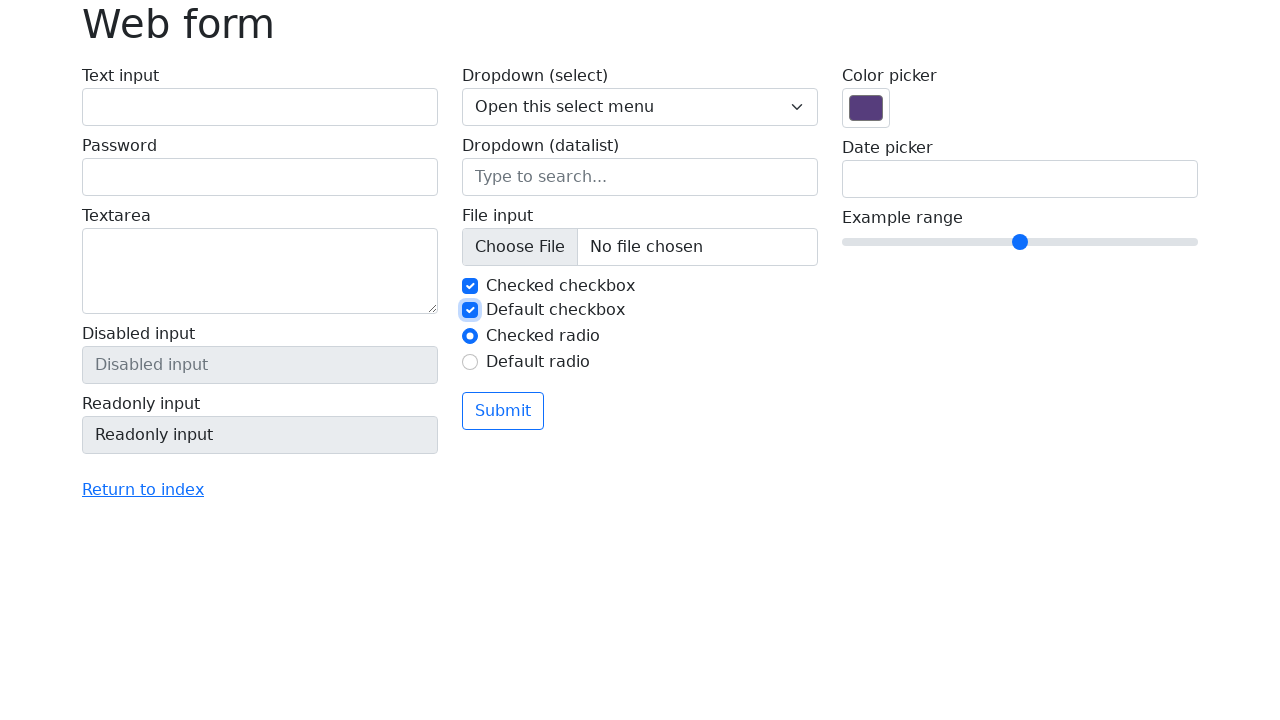

Clicked radio button 2 at (470, 362) on #my-radio-2
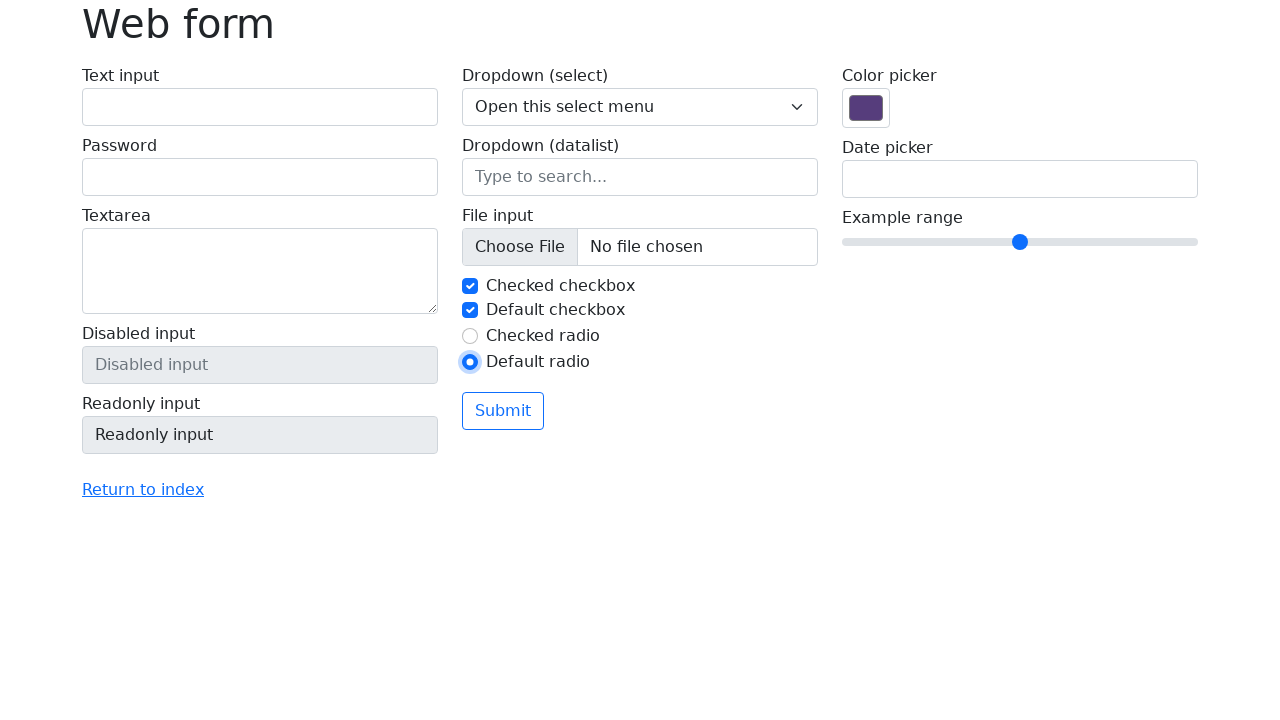

File input label is present on web form
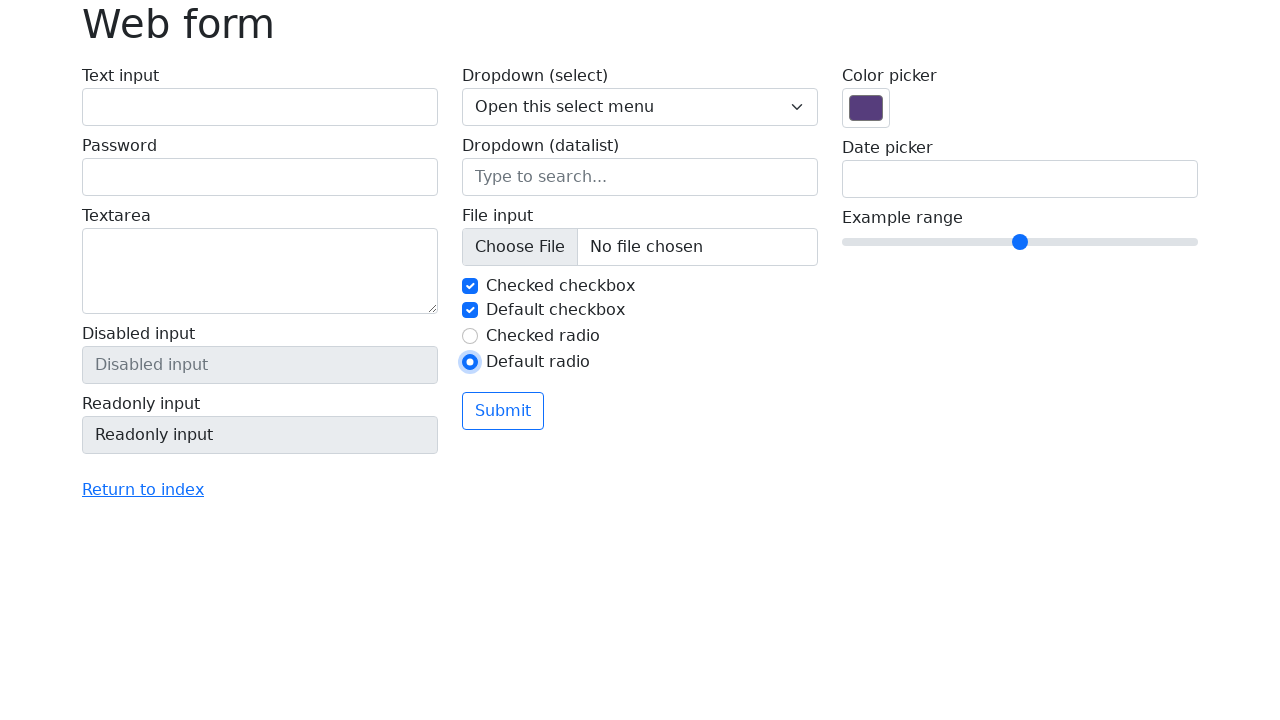

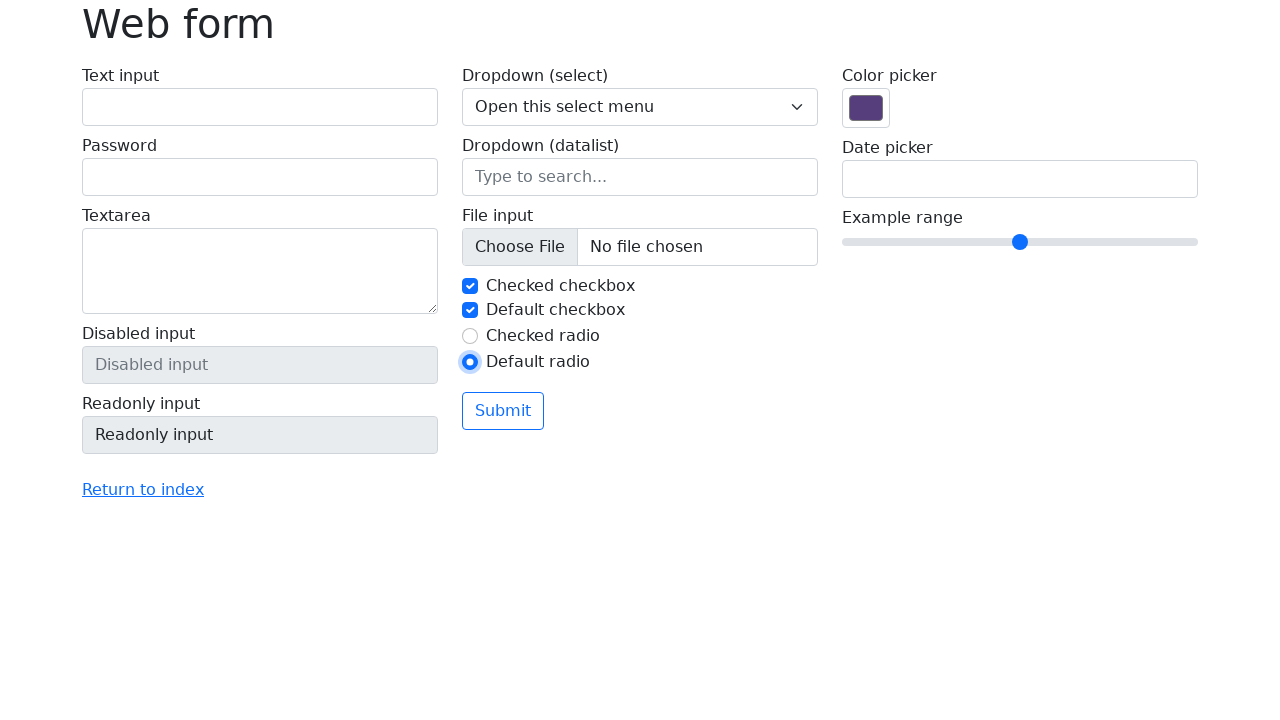